Tests table sorting functionality by clicking on a column header to sort, verifying the sort order, and then searching for a specific item ("Rice") across multiple pages using pagination

Starting URL: https://rahulshettyacademy.com/seleniumPractise/#/offers

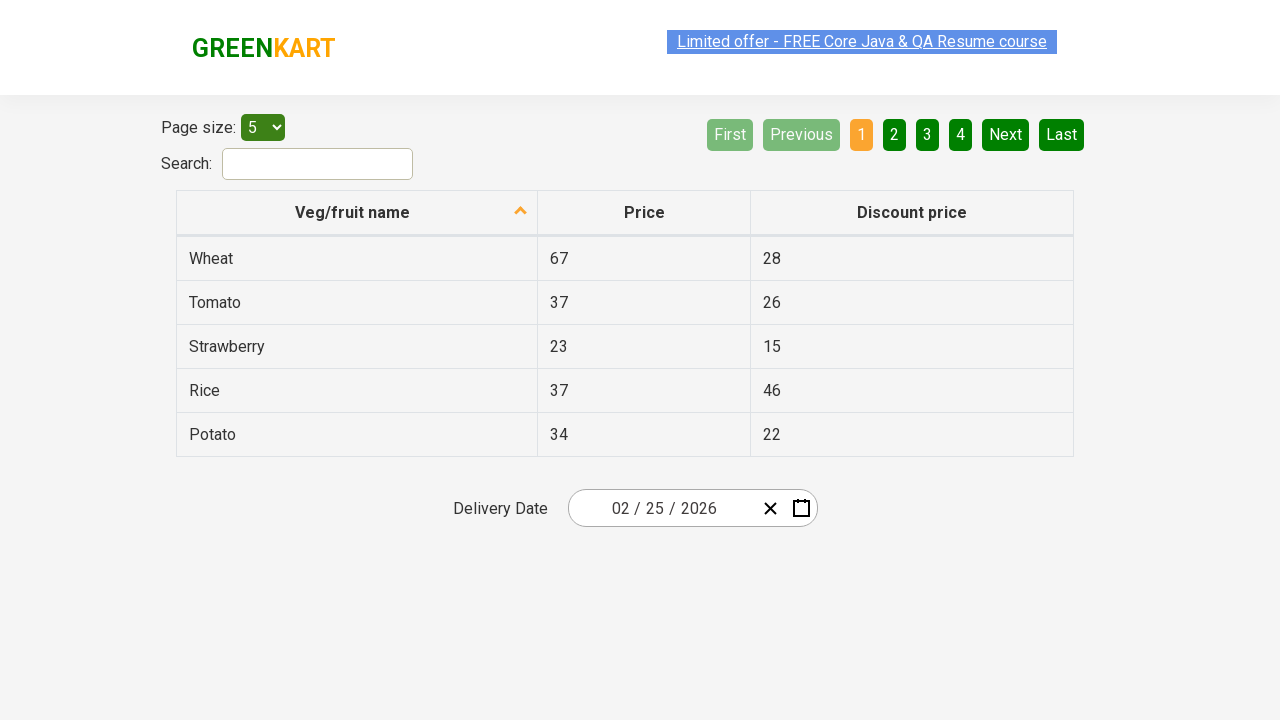

Clicked first column header to sort table at (357, 213) on xpath=//tr/th[1]
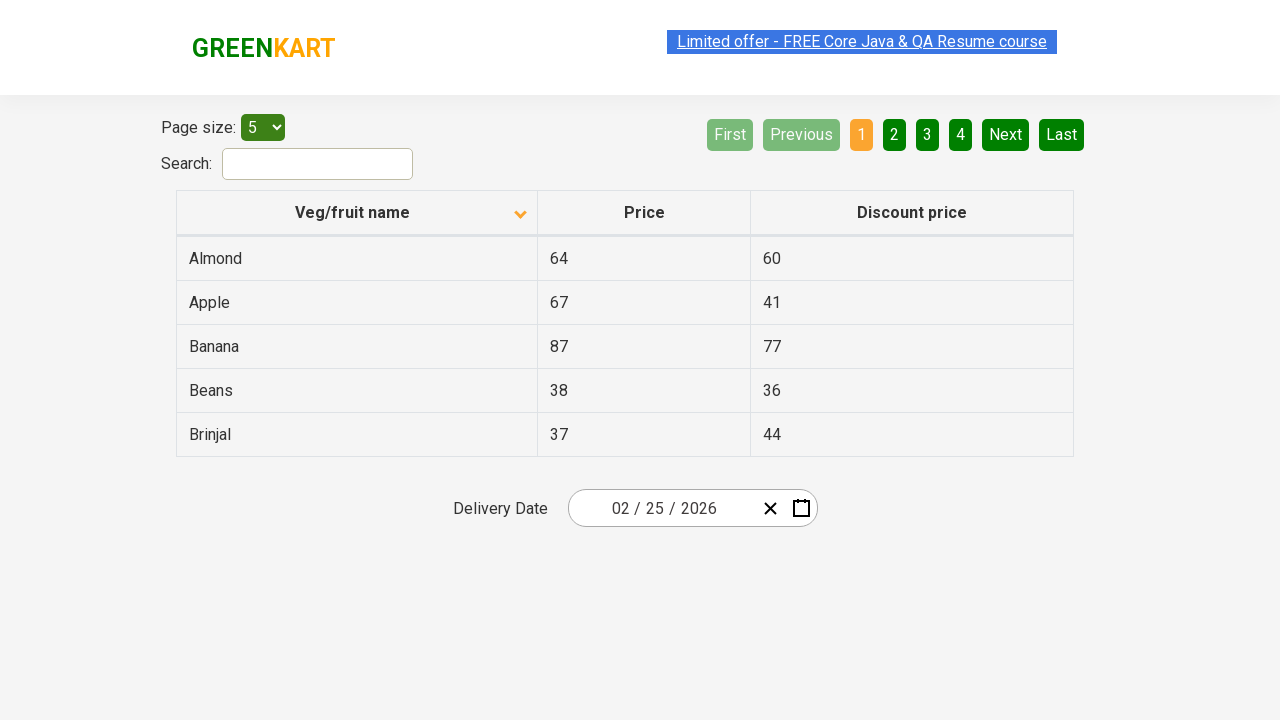

Captured all elements in first column
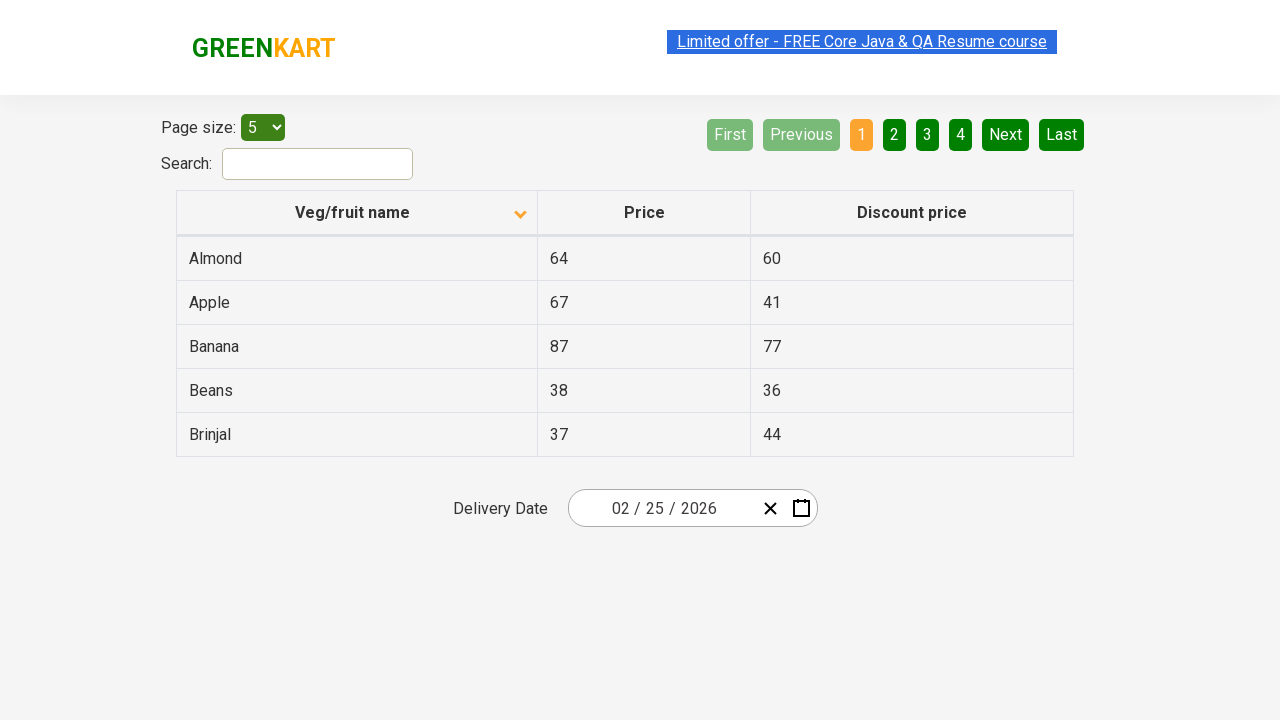

Extracted text content from all column elements
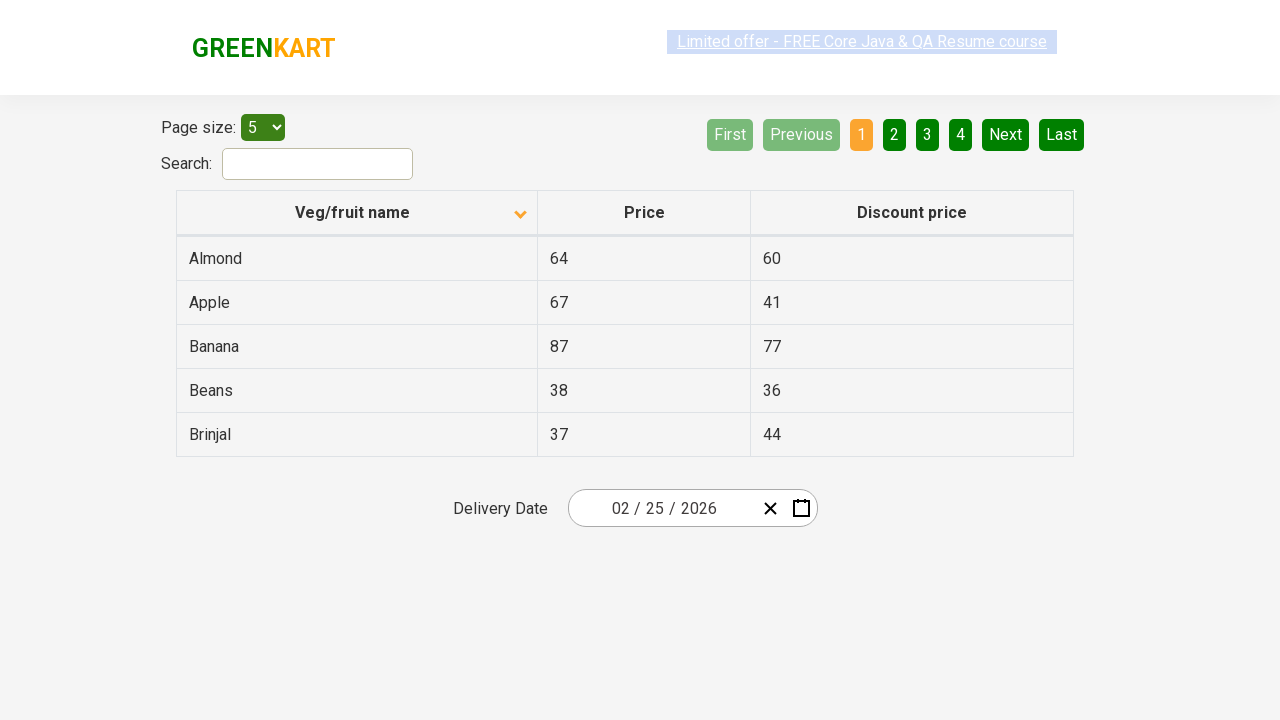

Verified table is sorted in ascending order
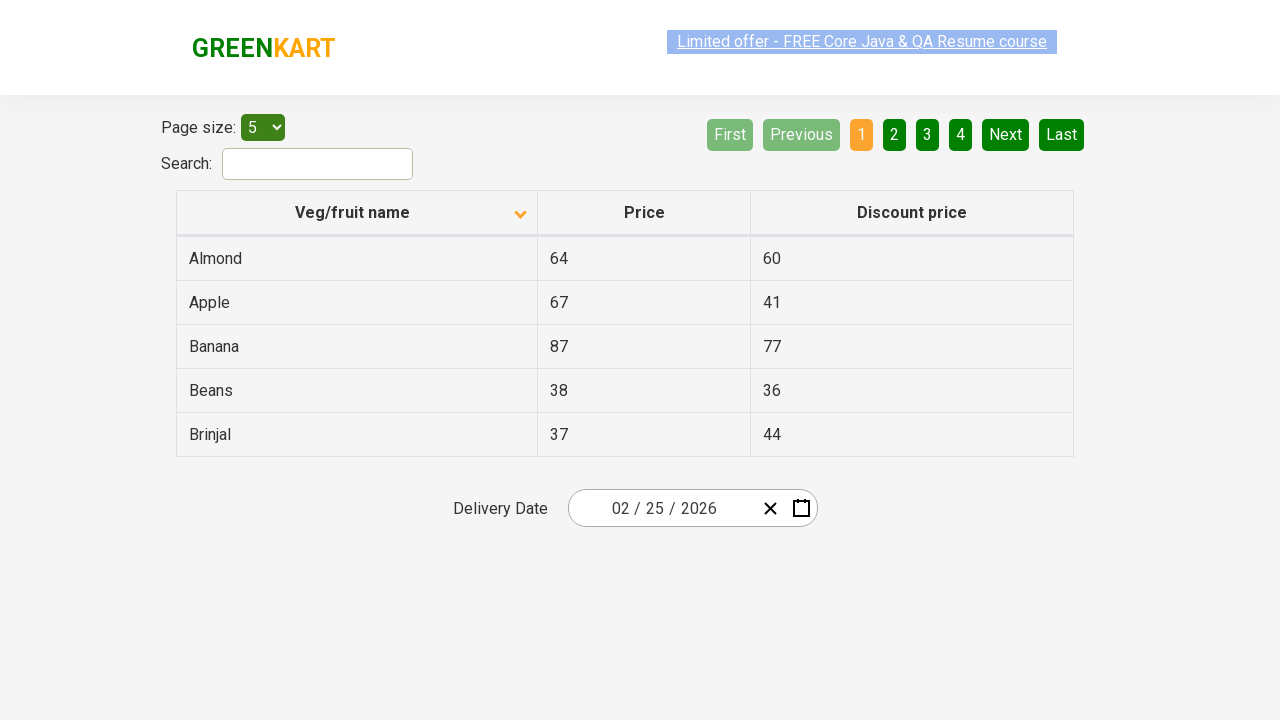

Fetched all rows in first column for searching
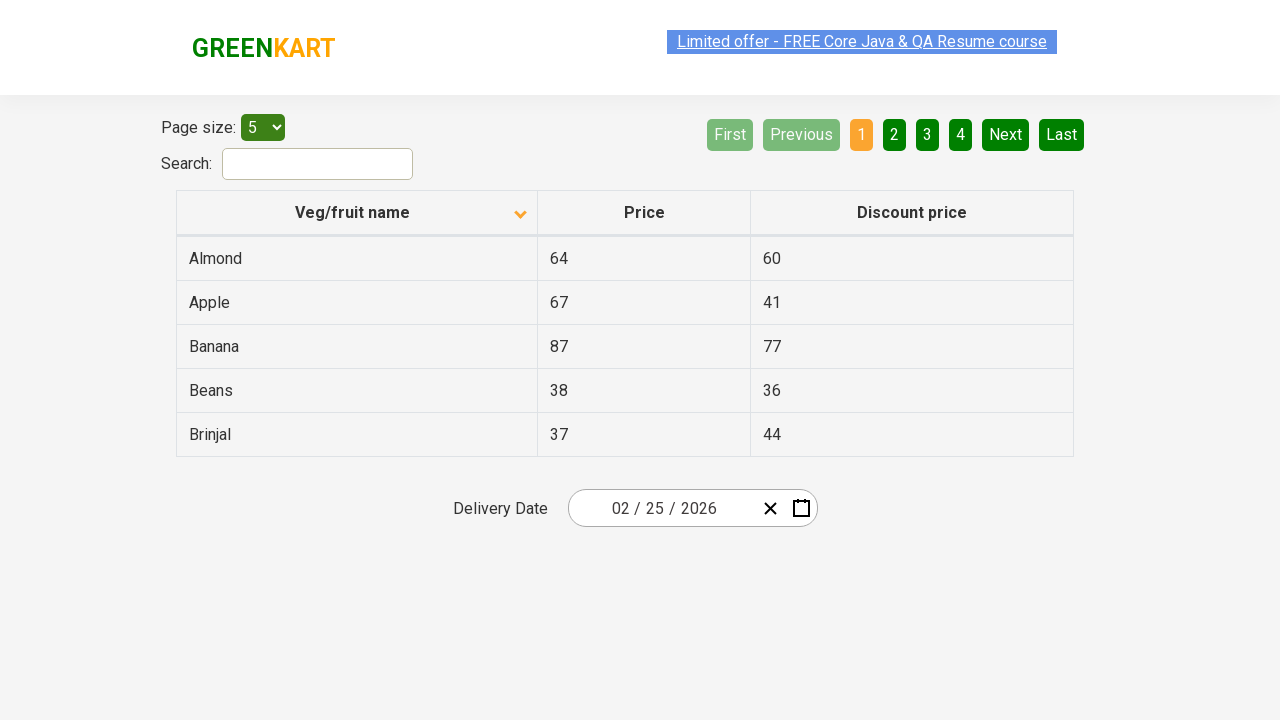

Clicked Next button to navigate to next page at (1006, 134) on [aria-label='Next']
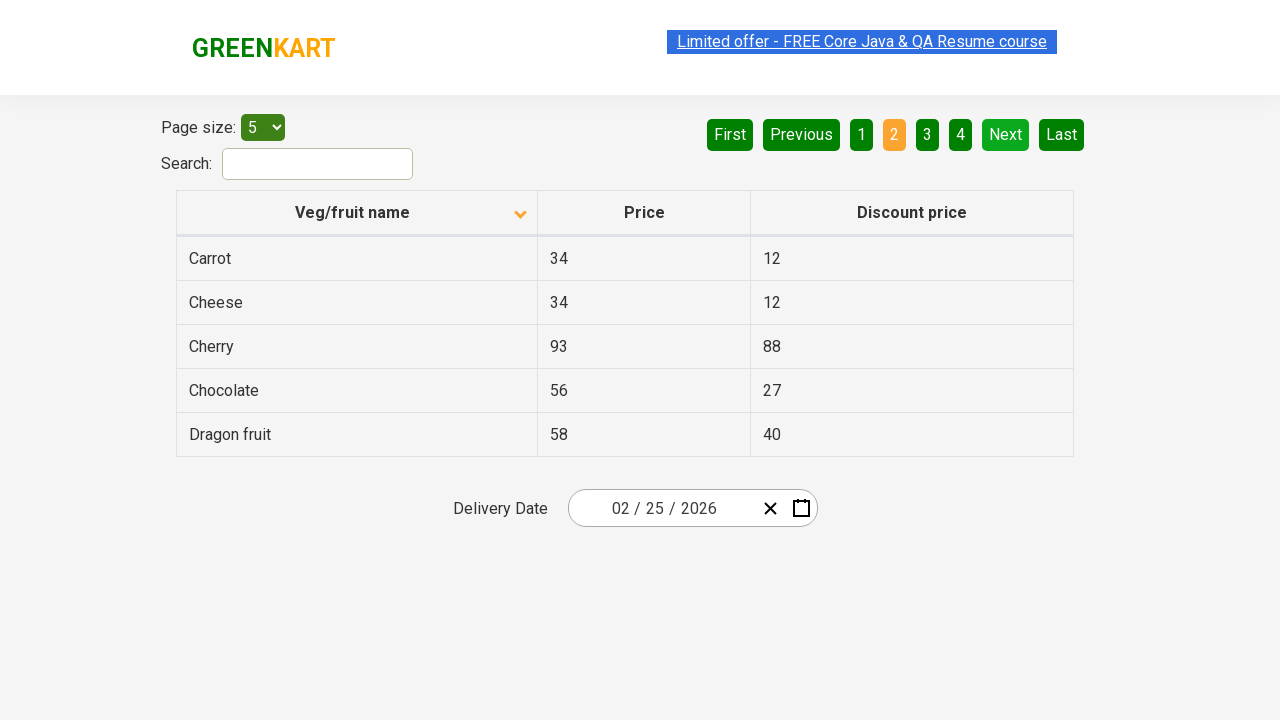

Waited for table to update on next page
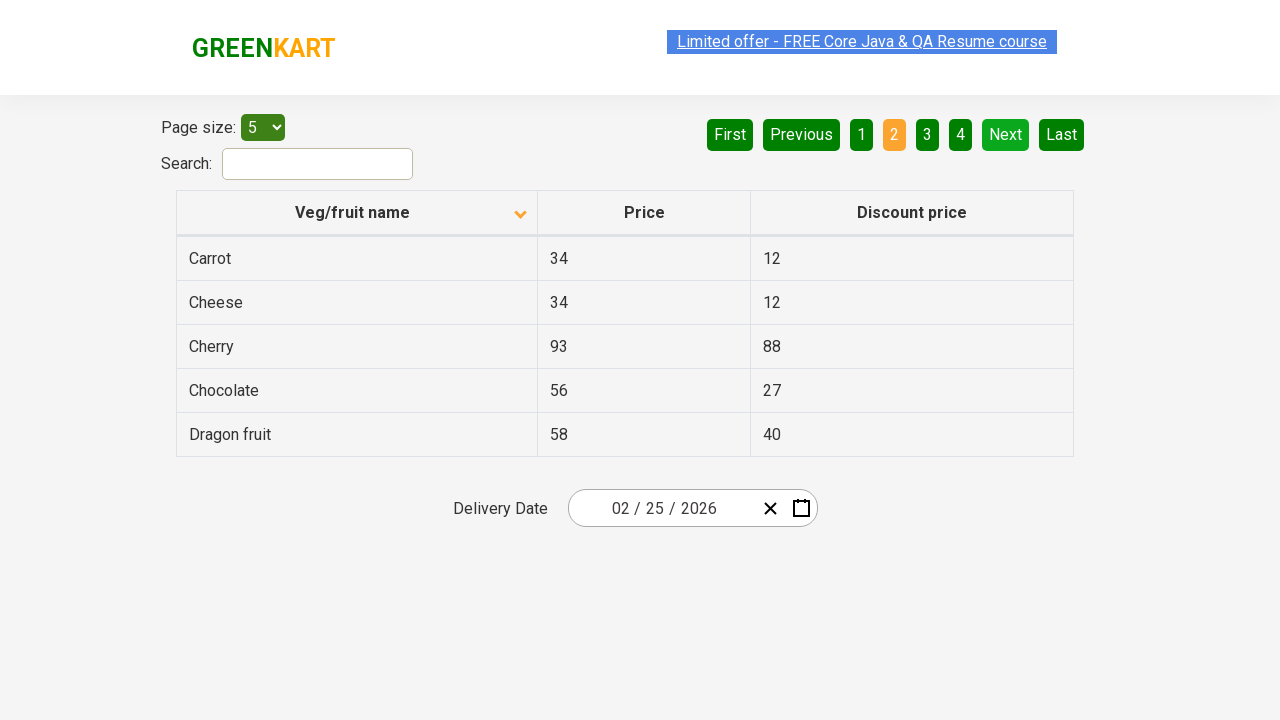

Fetched all rows in first column for searching
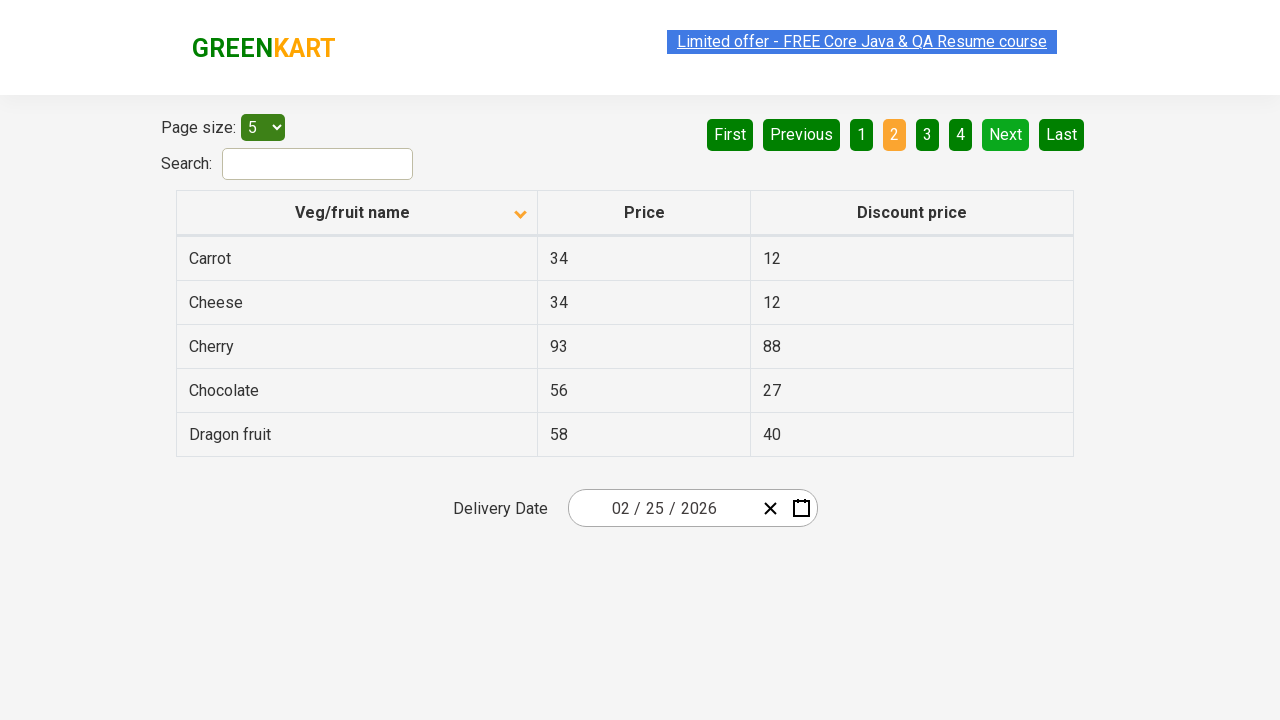

Clicked Next button to navigate to next page at (1006, 134) on [aria-label='Next']
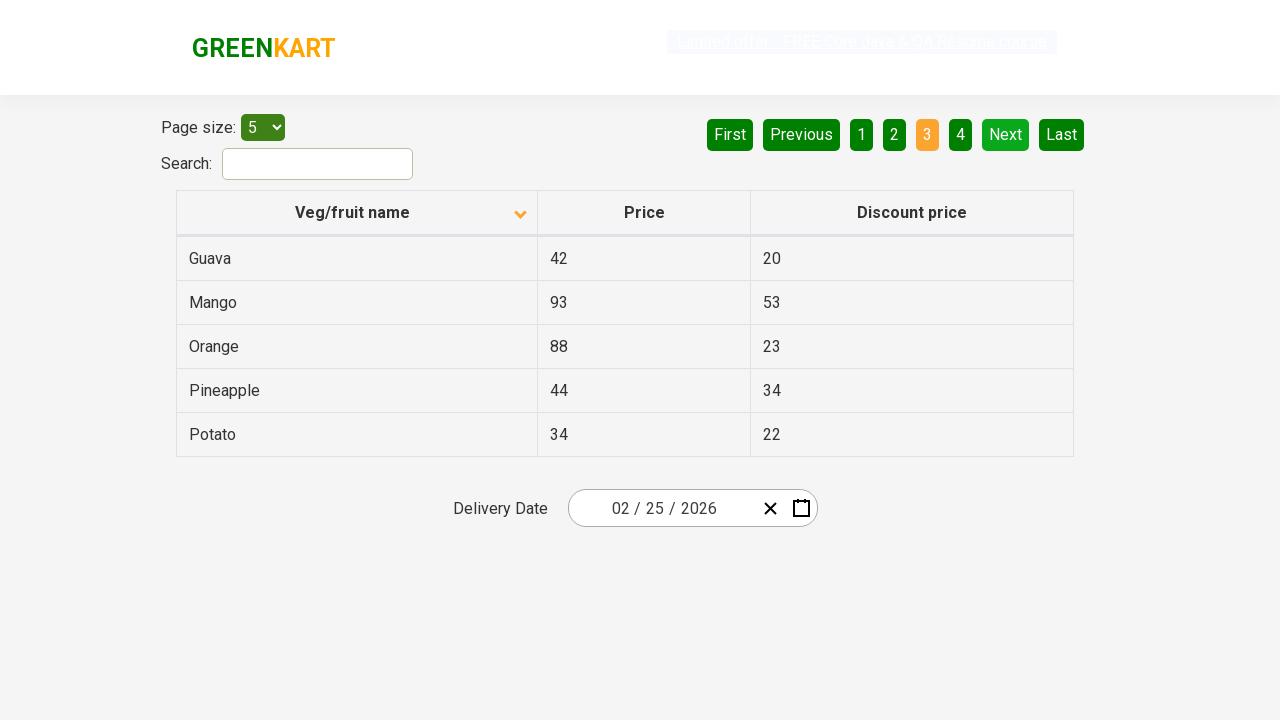

Waited for table to update on next page
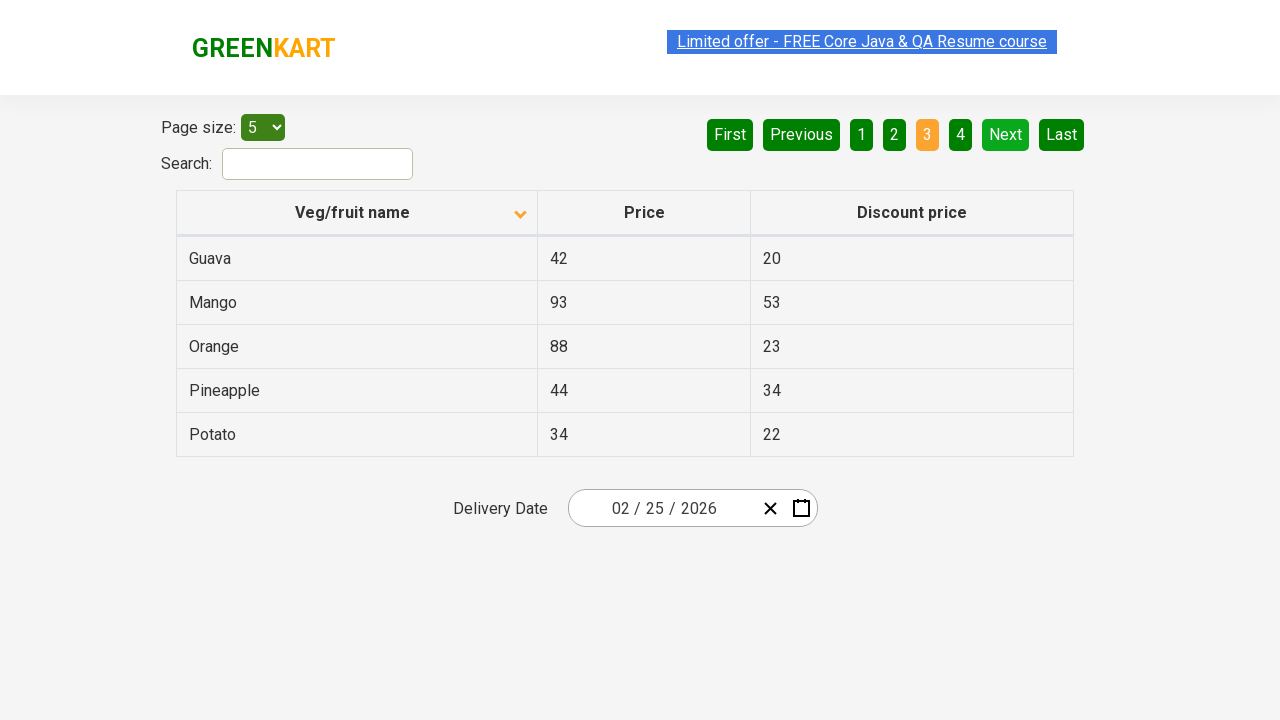

Fetched all rows in first column for searching
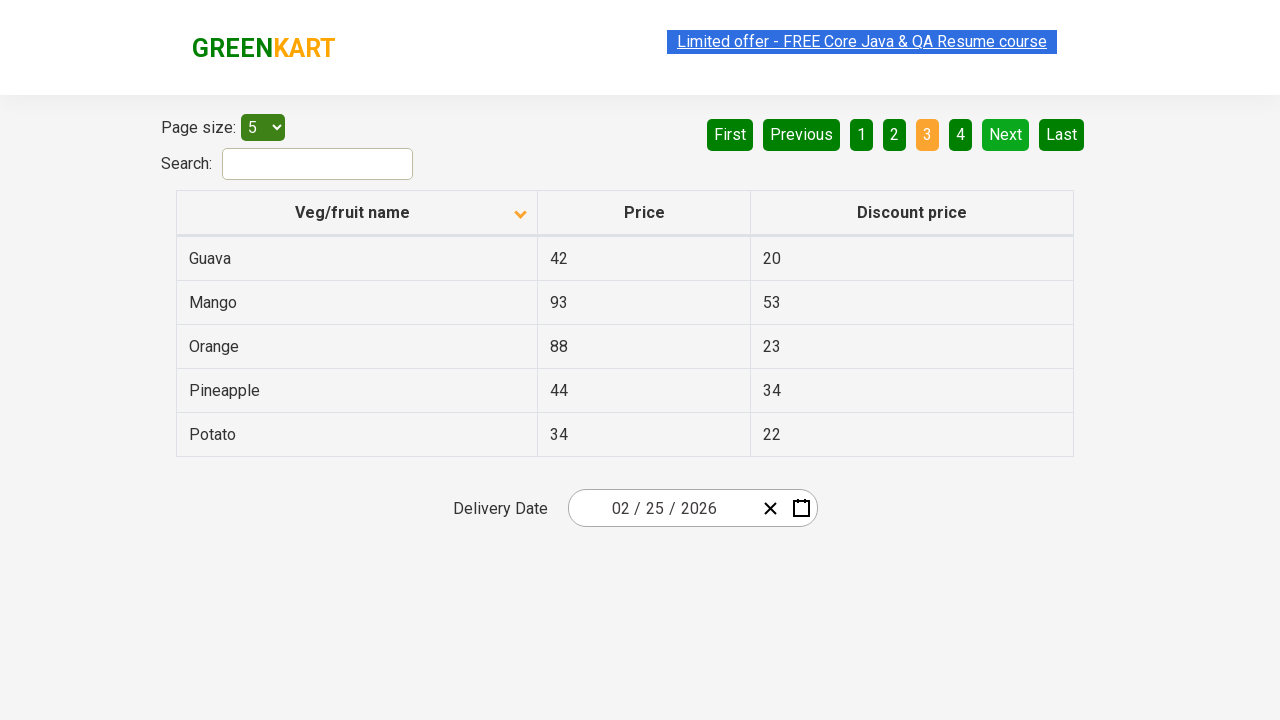

Clicked Next button to navigate to next page at (1006, 134) on [aria-label='Next']
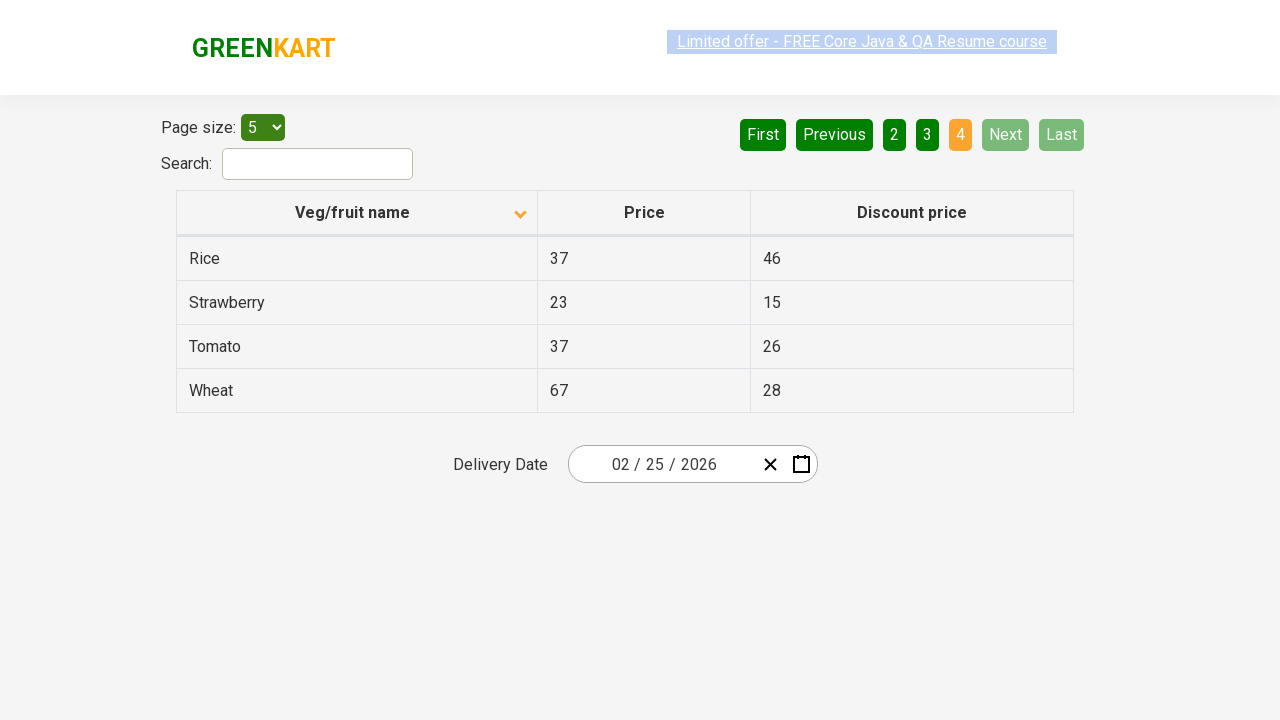

Waited for table to update on next page
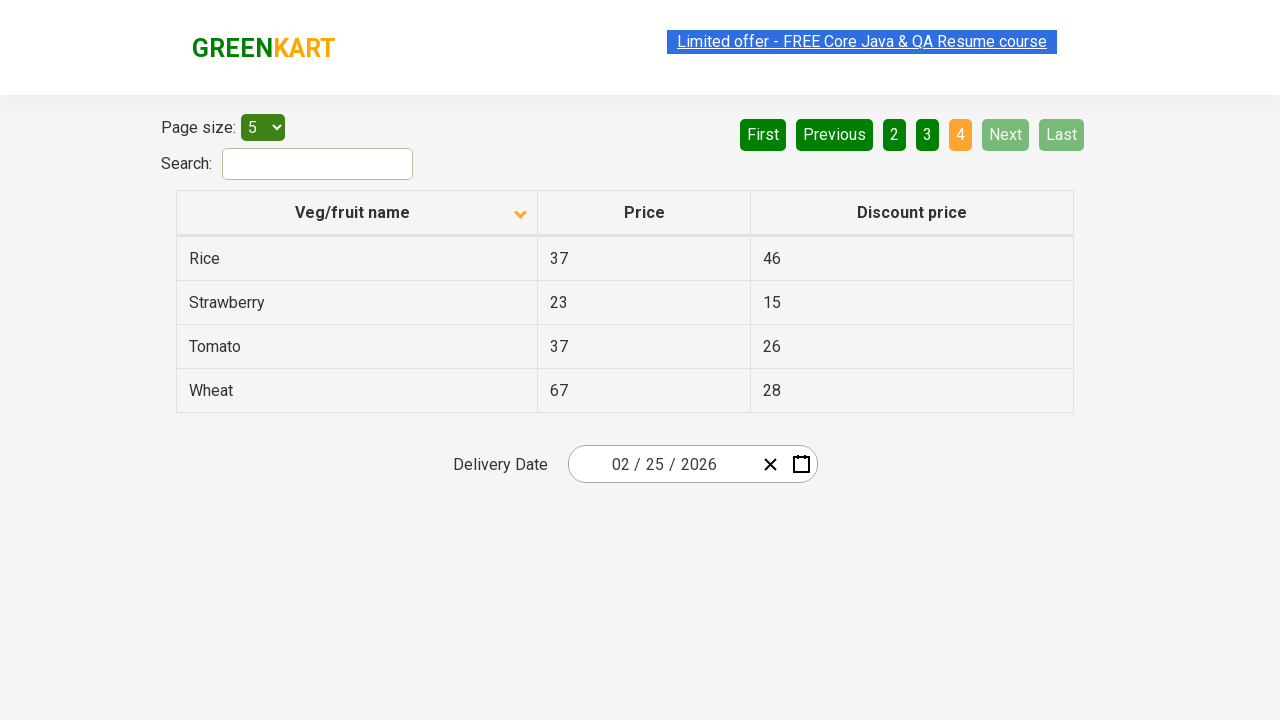

Fetched all rows in first column for searching
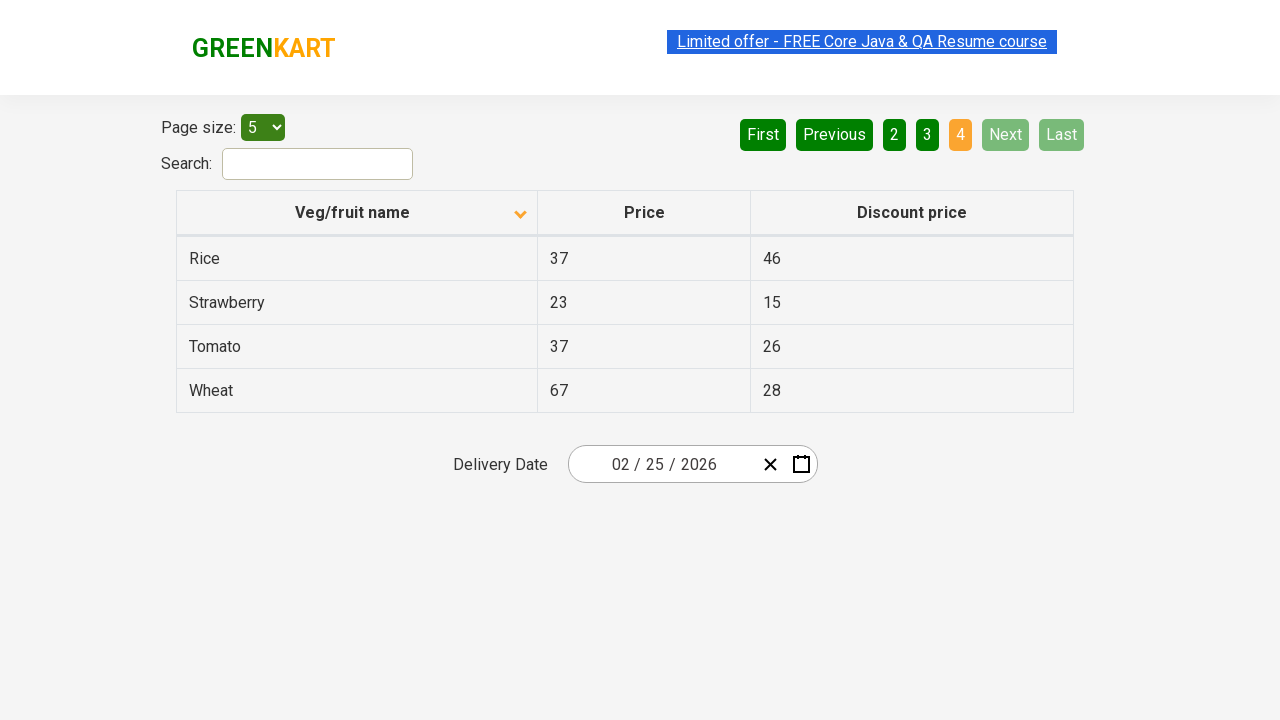

Found Rice with price: 37
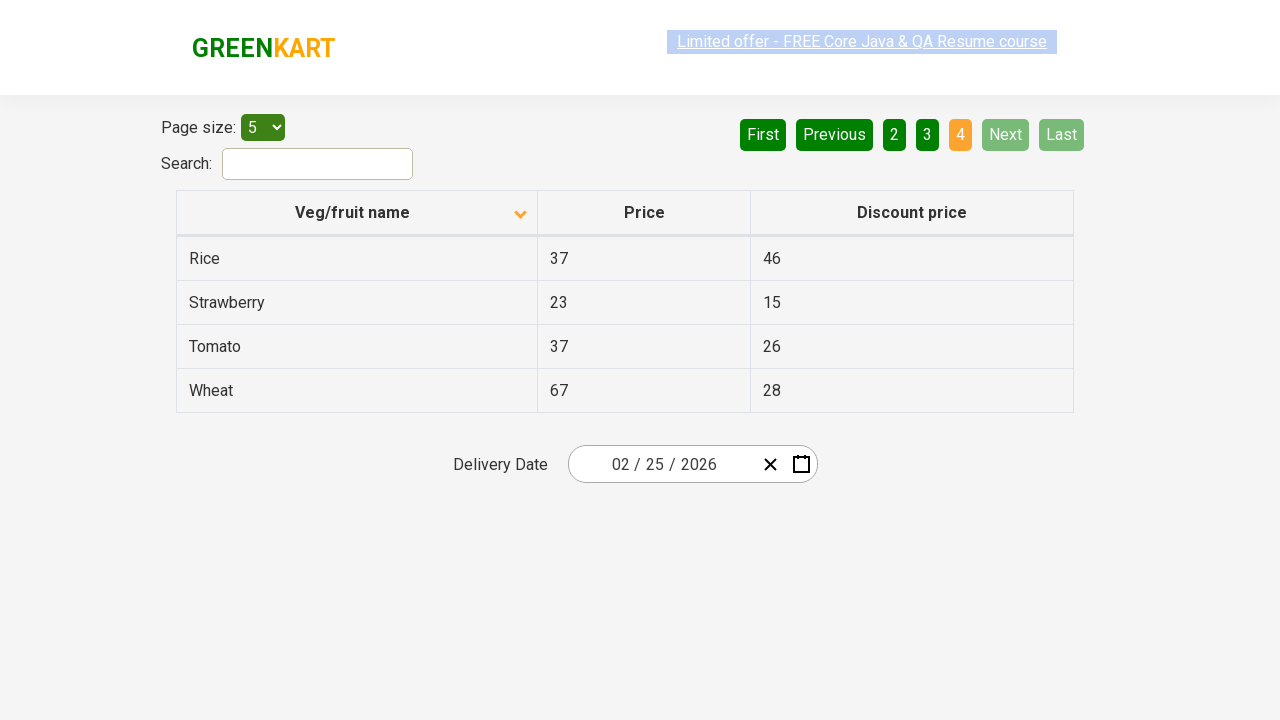

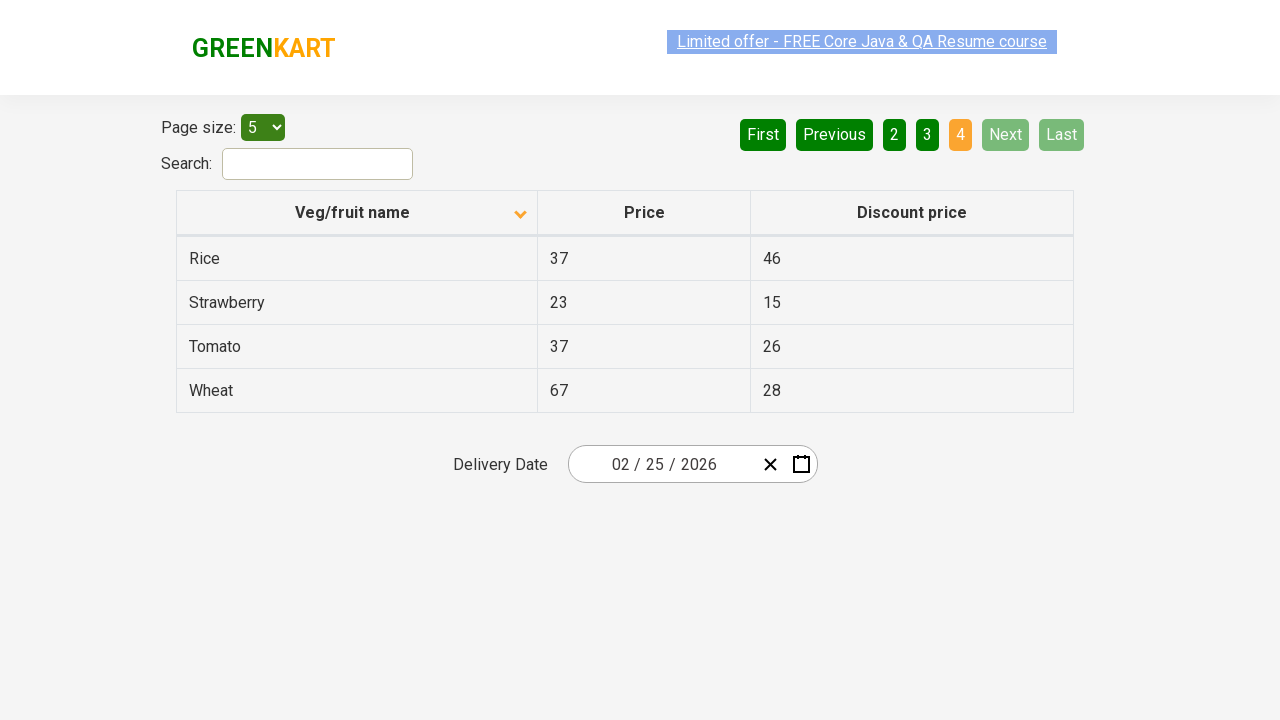